Tests clicking a button with a dynamic ID multiple times on the UI Testing Playground, verifying that the button can be located and clicked repeatedly despite its ID changing.

Starting URL: http://uitestingplayground.com/dynamicid

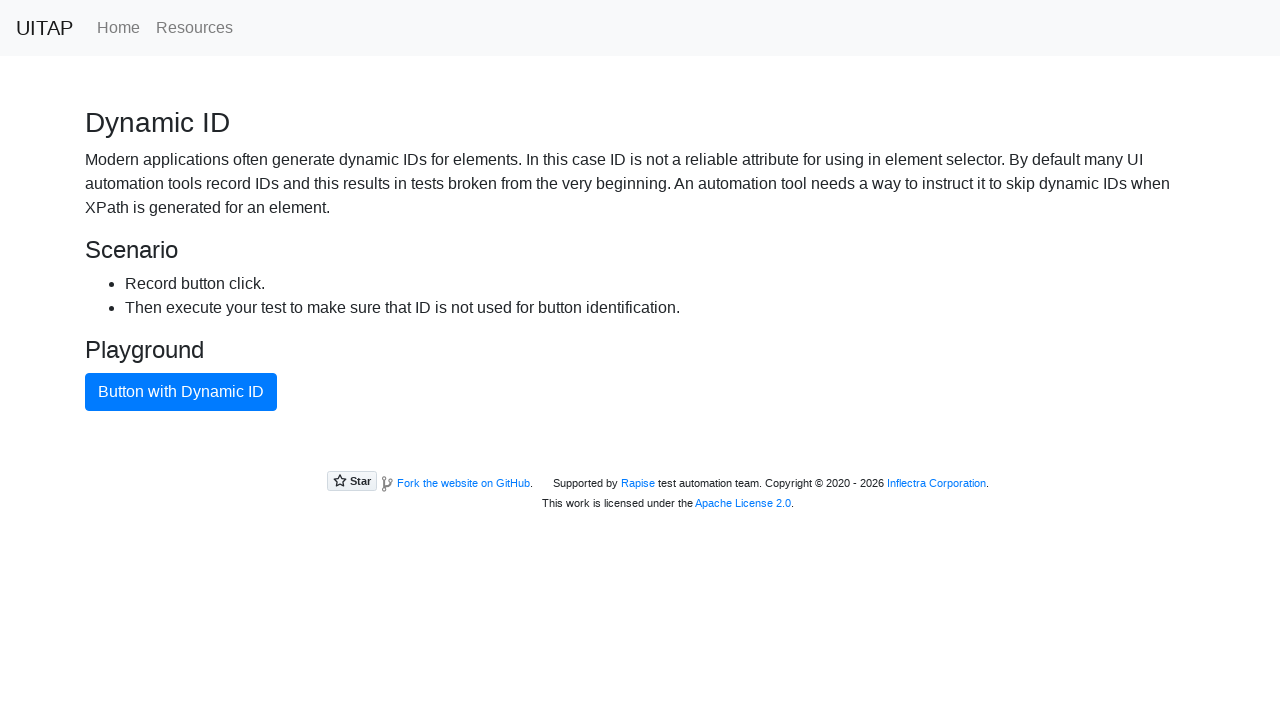

Clicked button with dynamic ID (initial click) at (181, 392) on xpath=//button[text()="Button with Dynamic ID"]
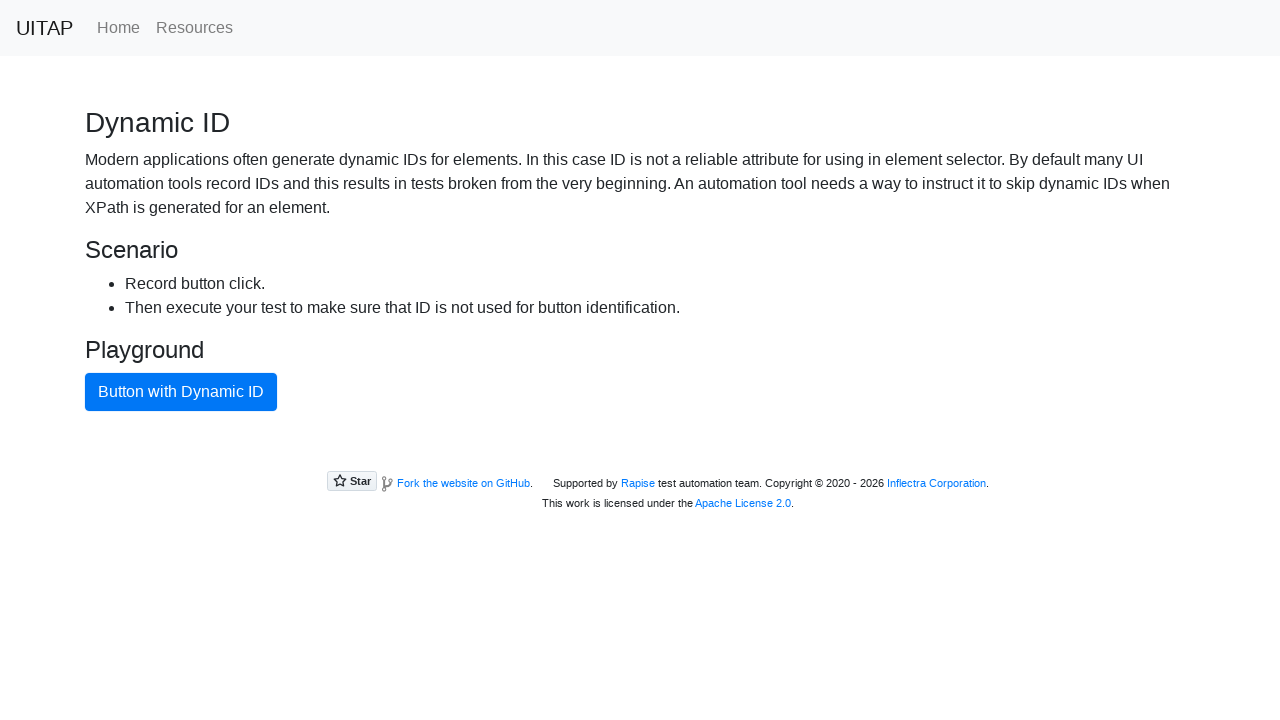

Clicked button with dynamic ID (iteration 1) at (181, 392) on xpath=//button[text()="Button with Dynamic ID"]
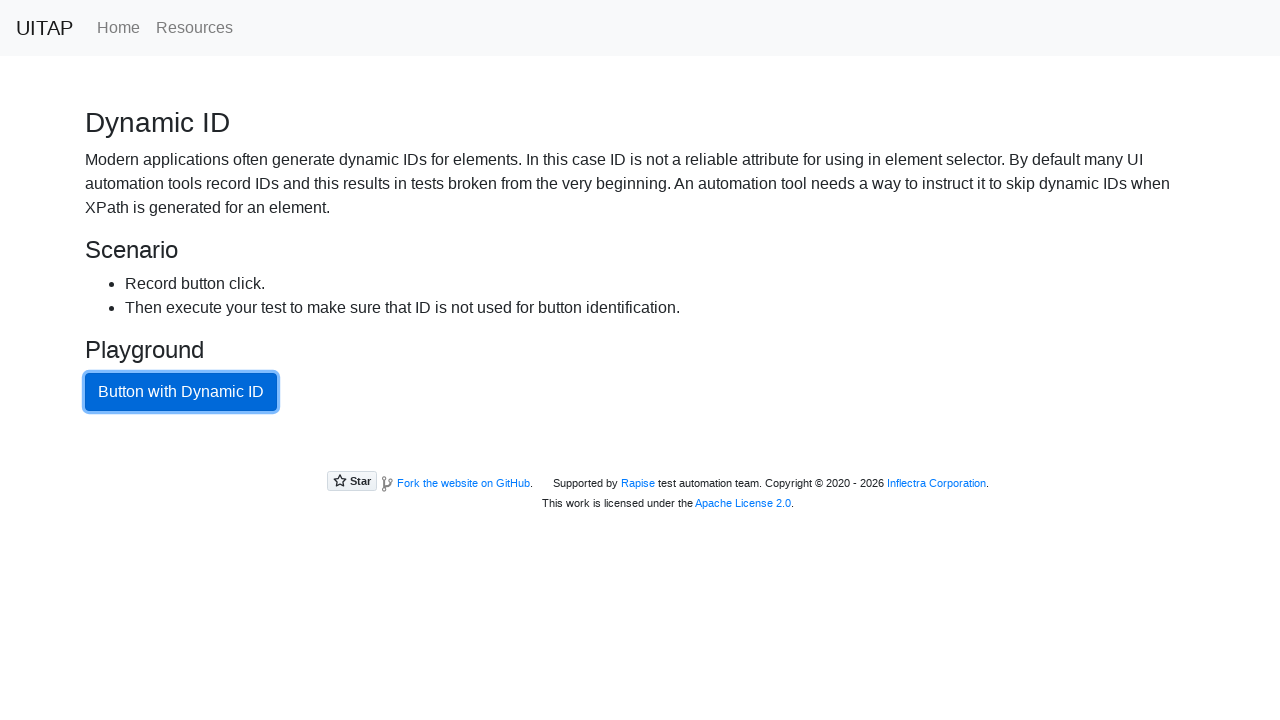

Waited 2 seconds between clicks
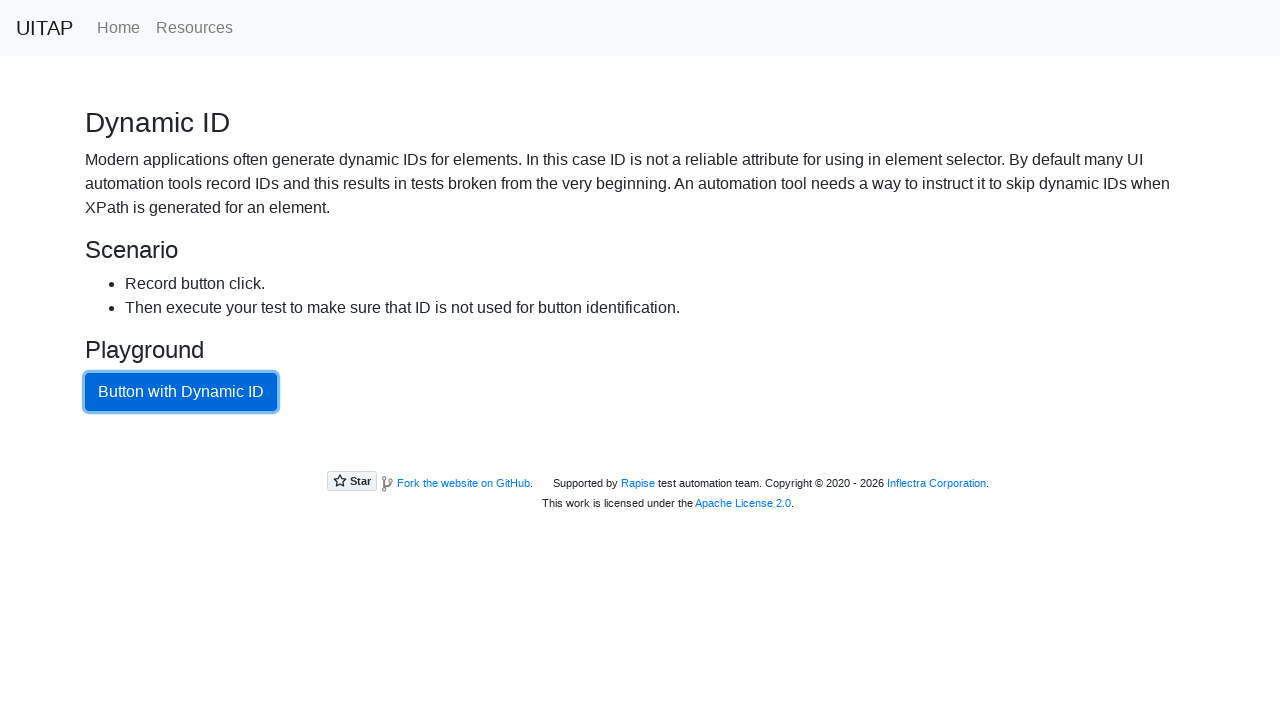

Clicked button with dynamic ID (iteration 2) at (181, 392) on xpath=//button[text()="Button with Dynamic ID"]
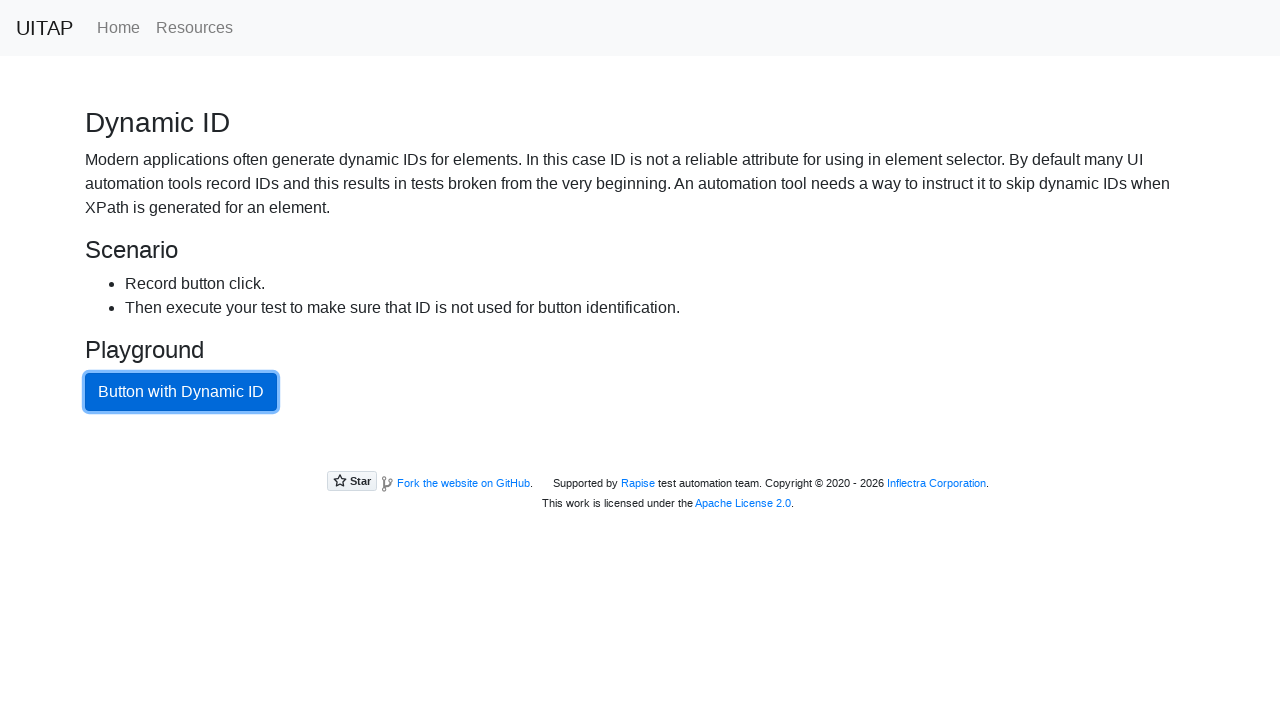

Waited 2 seconds between clicks
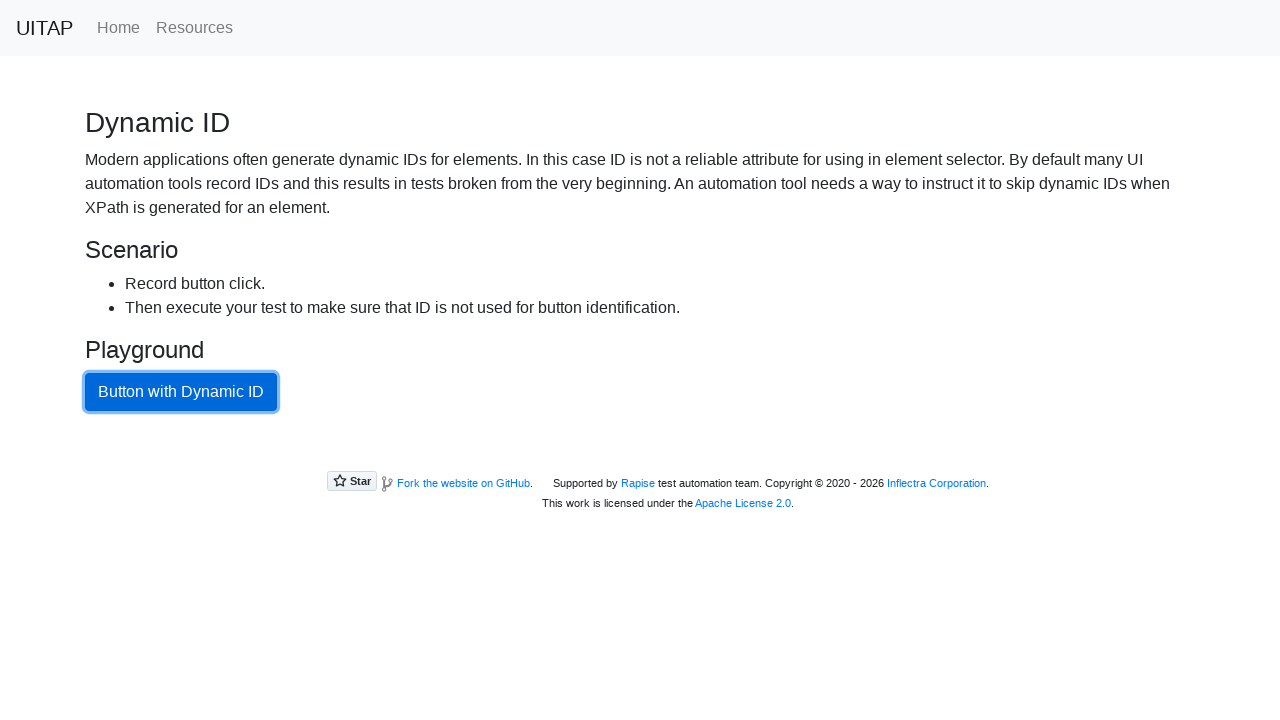

Clicked button with dynamic ID (iteration 3) at (181, 392) on xpath=//button[text()="Button with Dynamic ID"]
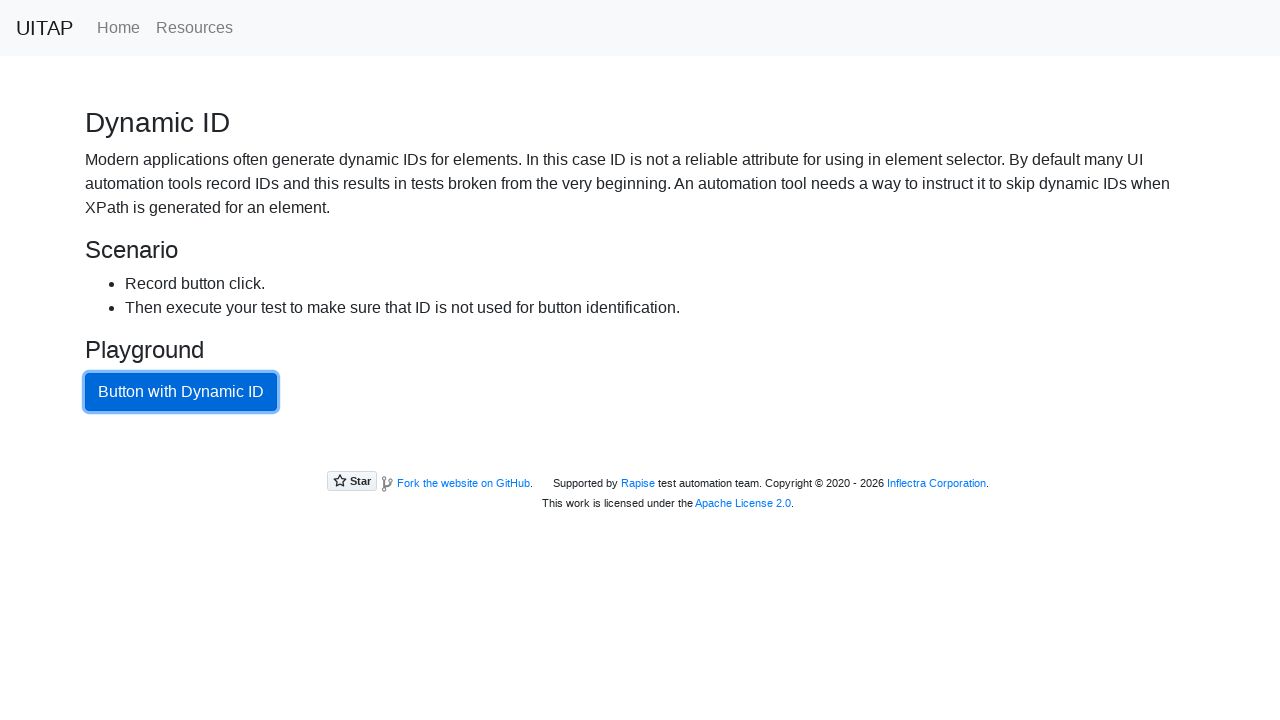

Waited 2 seconds between clicks
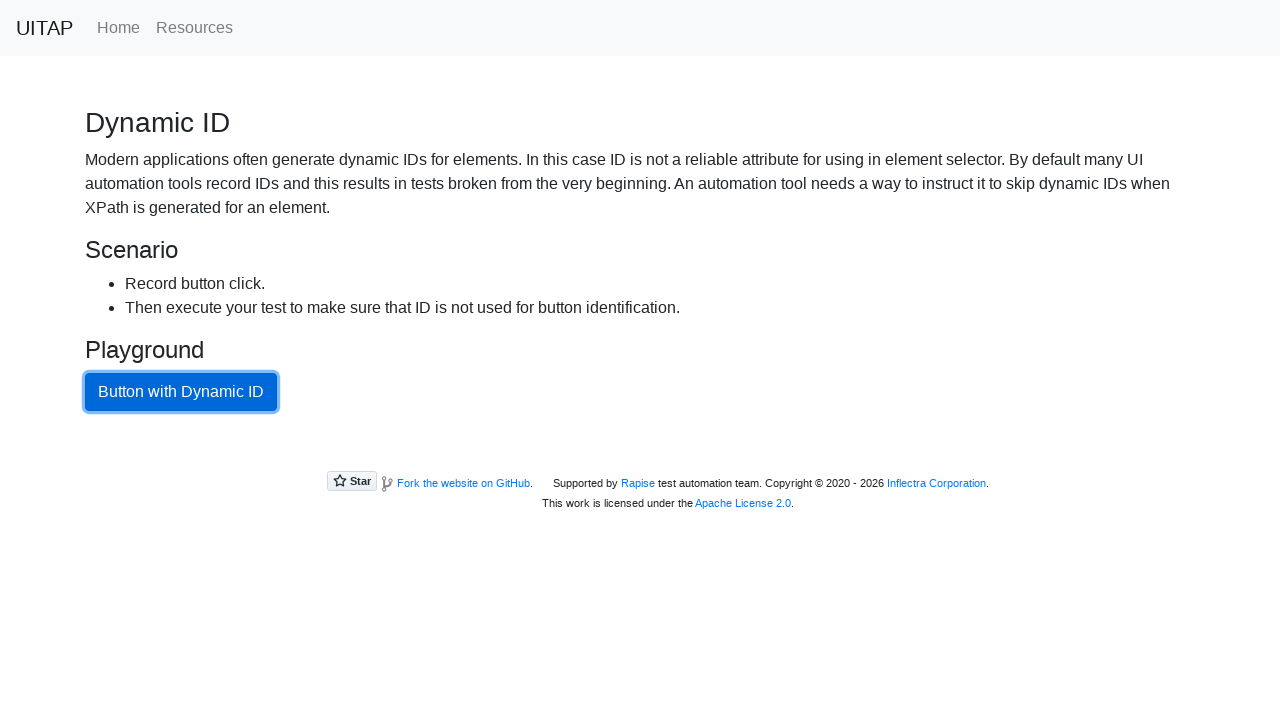

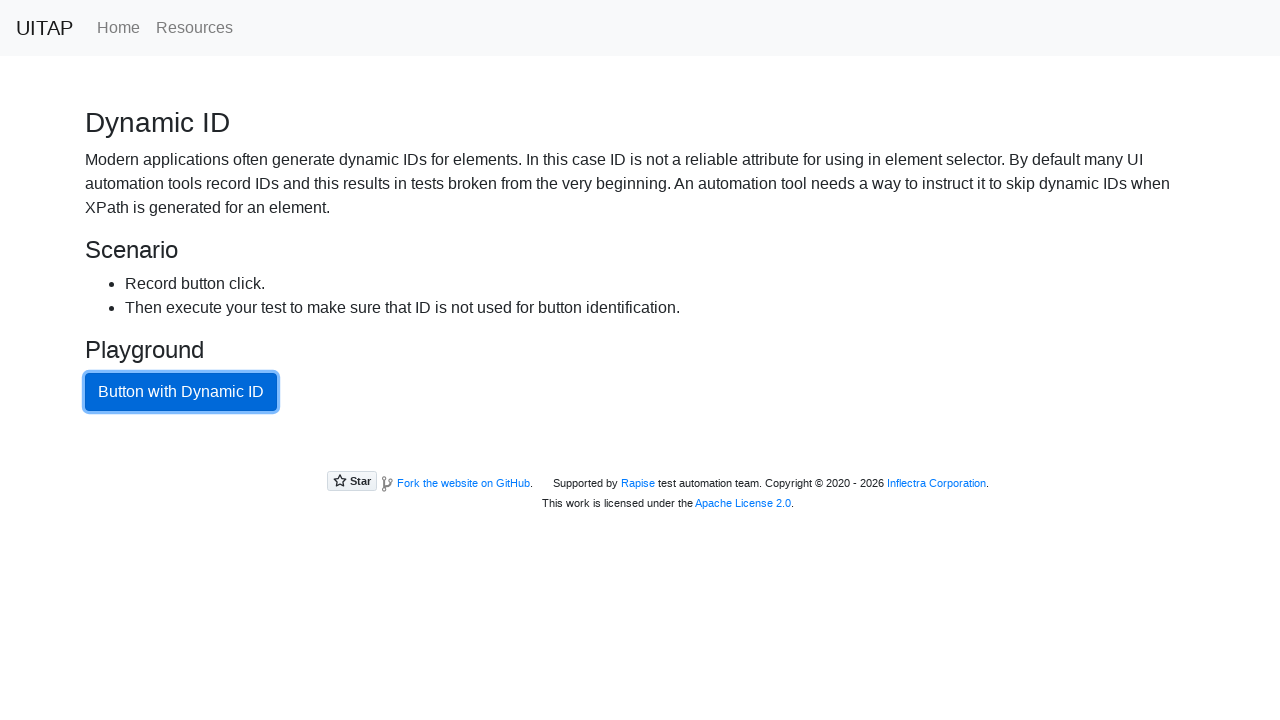